Tests nested iframe handling by navigating to a tab with multiple frames, switching through nested iframes, and entering text in an input field within the inner frame

Starting URL: https://demo.automationtesting.in/Frames.html

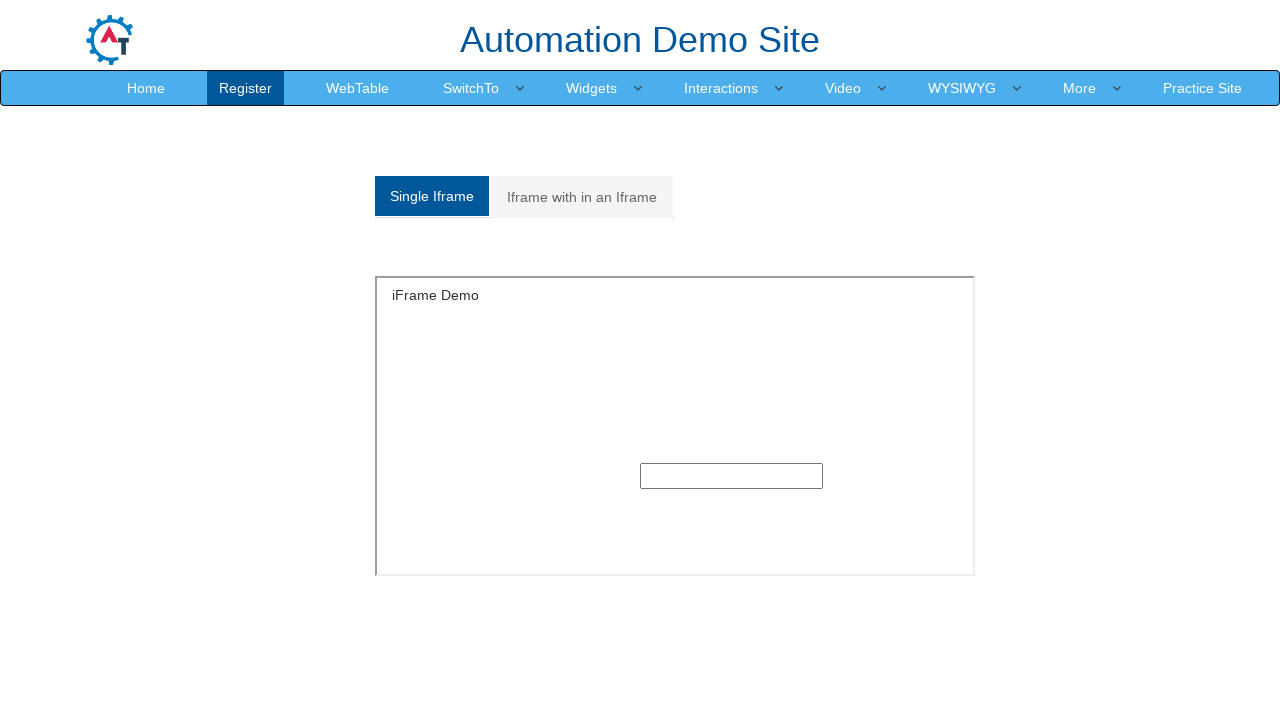

Clicked on the 'Iframe with in an Iframe' tab at (582, 197) on xpath=/html/body/section/div[1]/div/div/div/div[1]/div/ul/li[2]/a
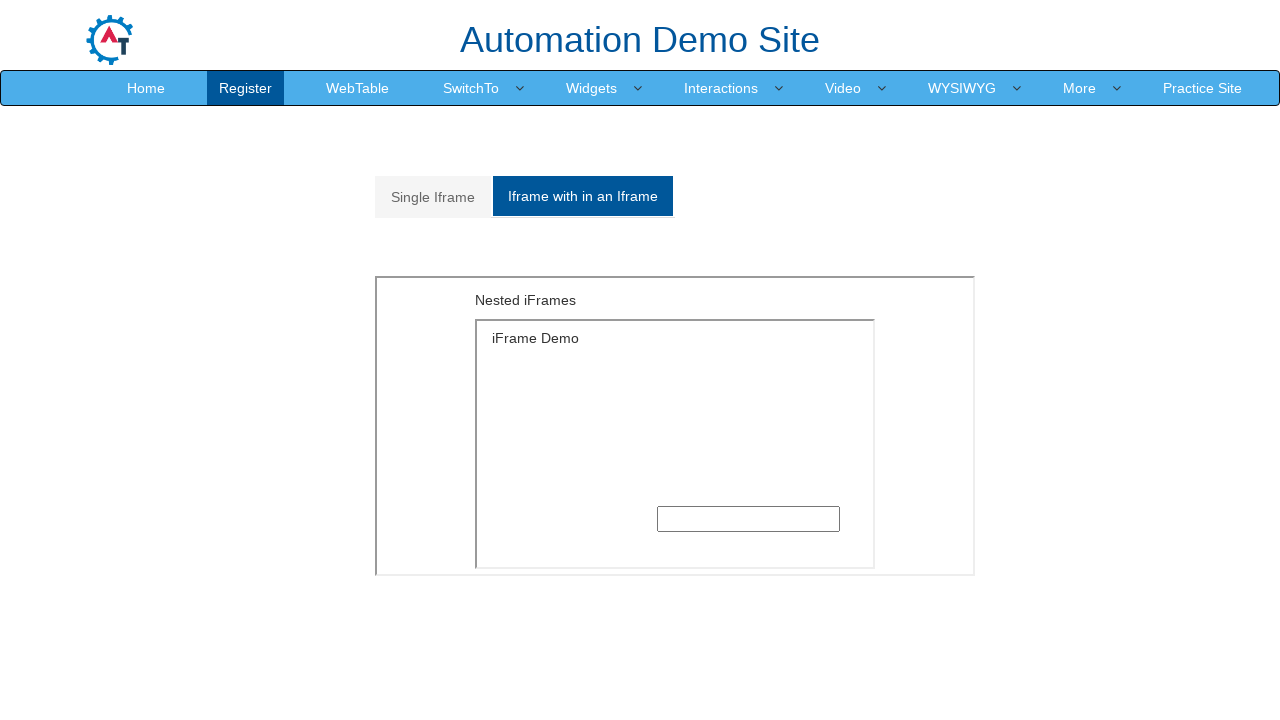

Switched to outer frame with src='MultipleFrames.html'
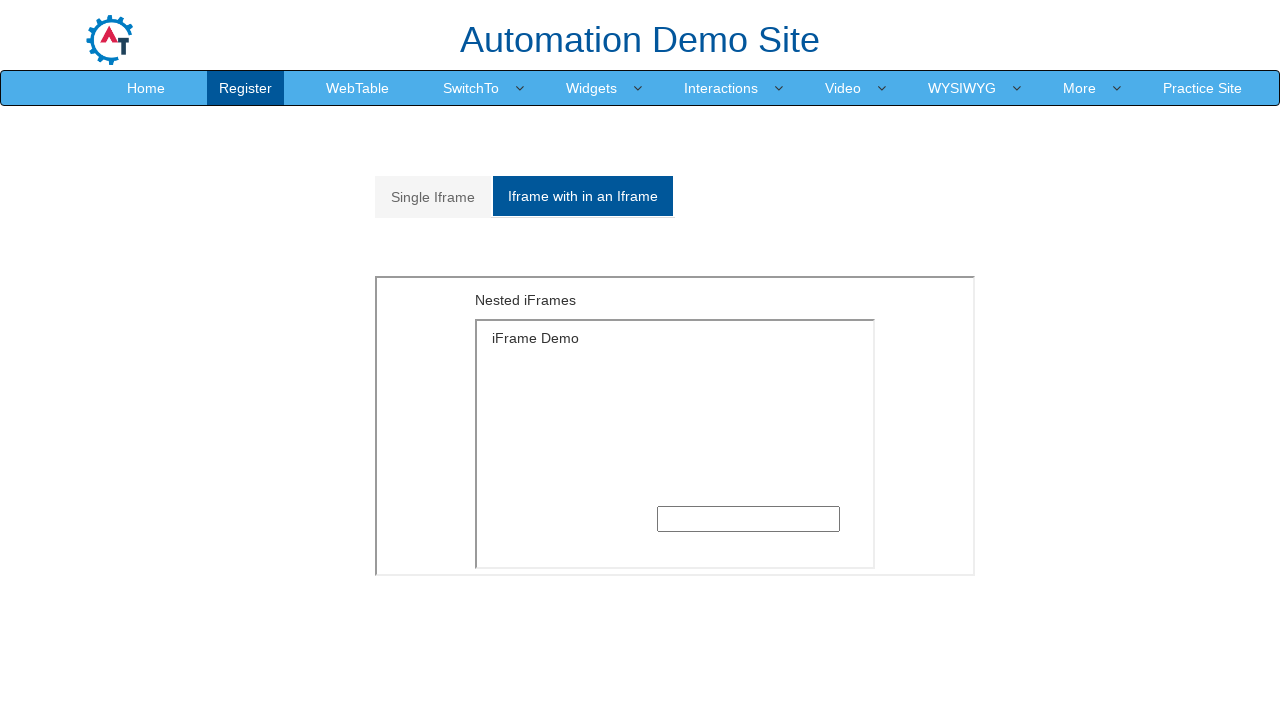

Switched to inner frame nested within the outer frame
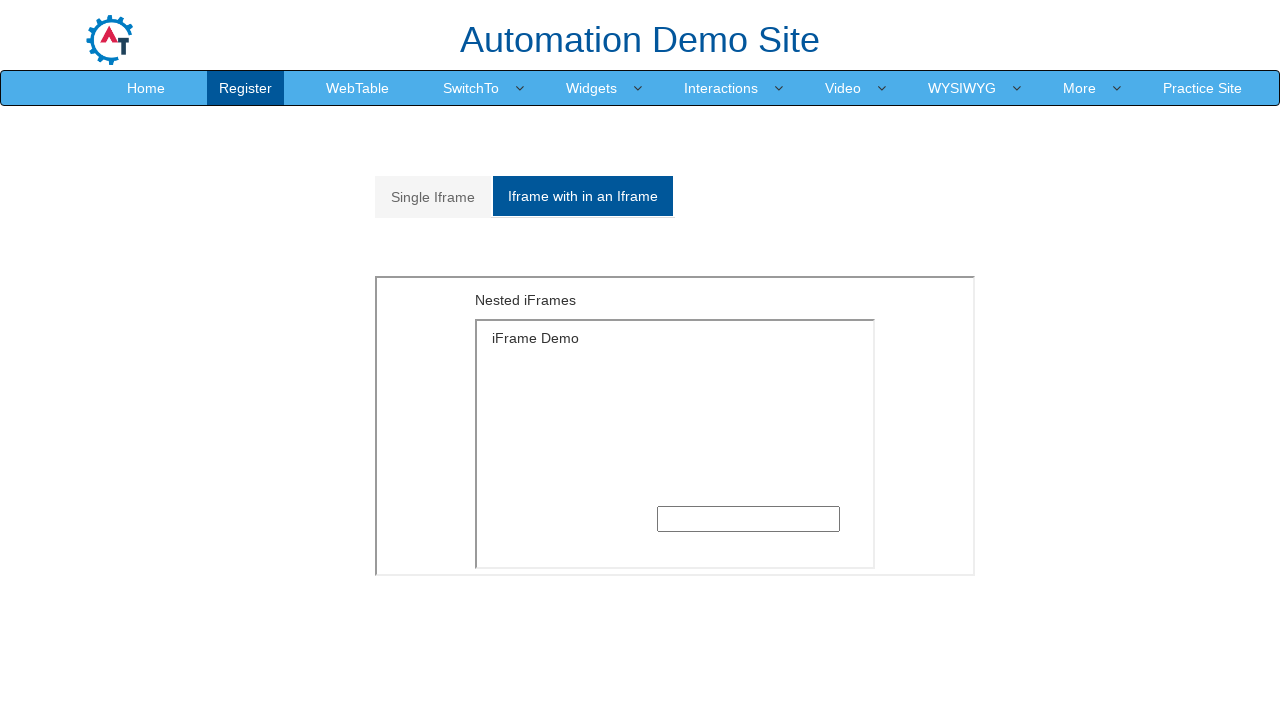

Entered 'welcome' text in the input field within the inner frame on xpath=//iframe[@src='MultipleFrames.html'] >> internal:control=enter-frame >> xp
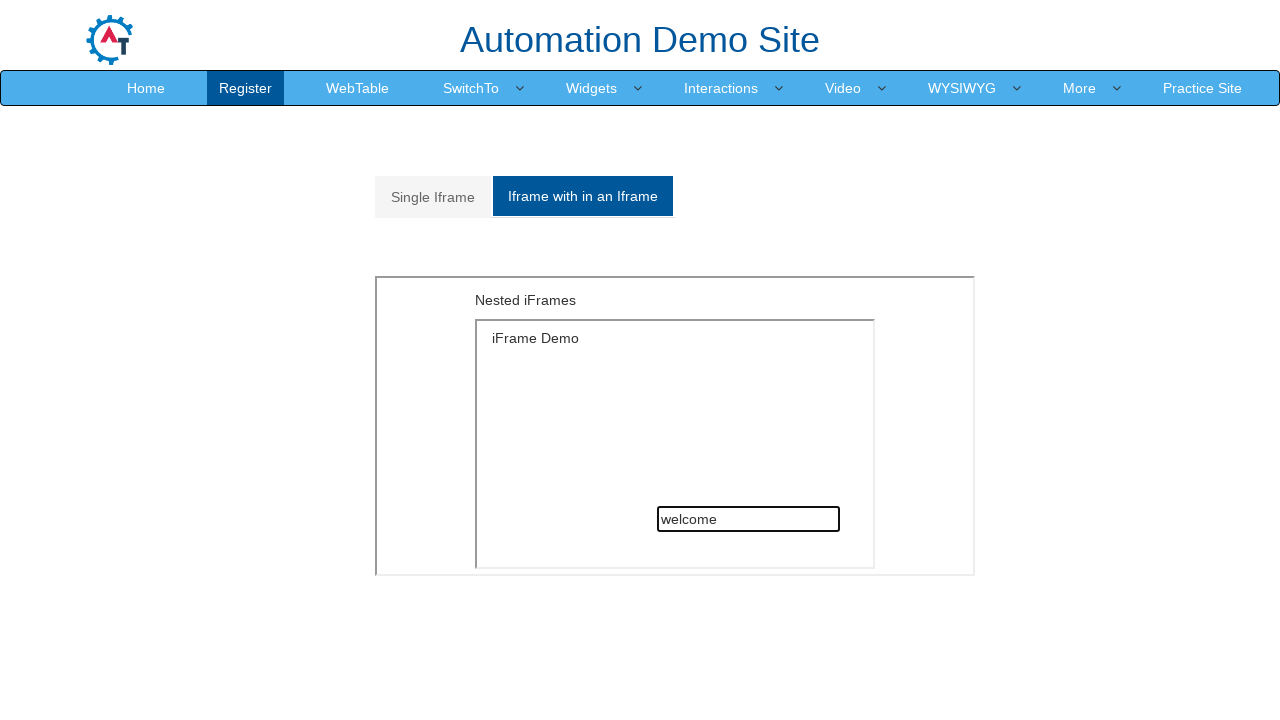

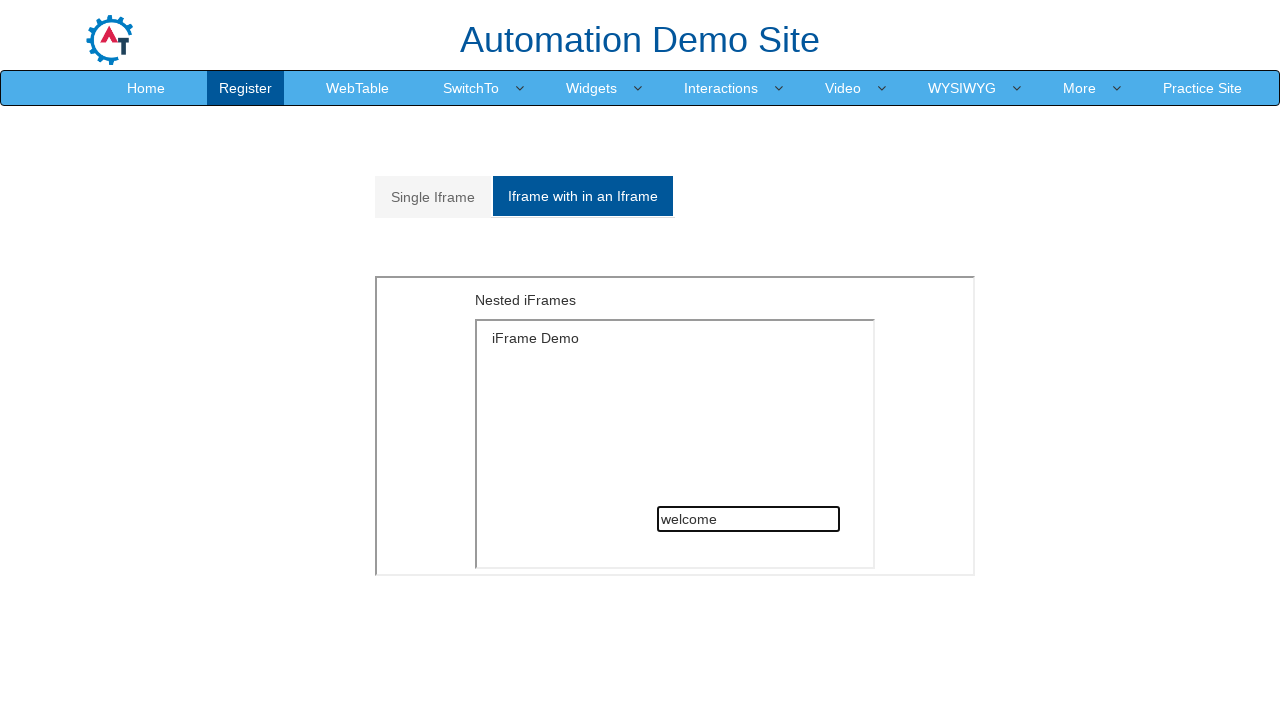